Hovers over the second profile image to reveal the hidden caption, then clicks the "View profile" link

Starting URL: http://the-internet.herokuapp.com/hovers

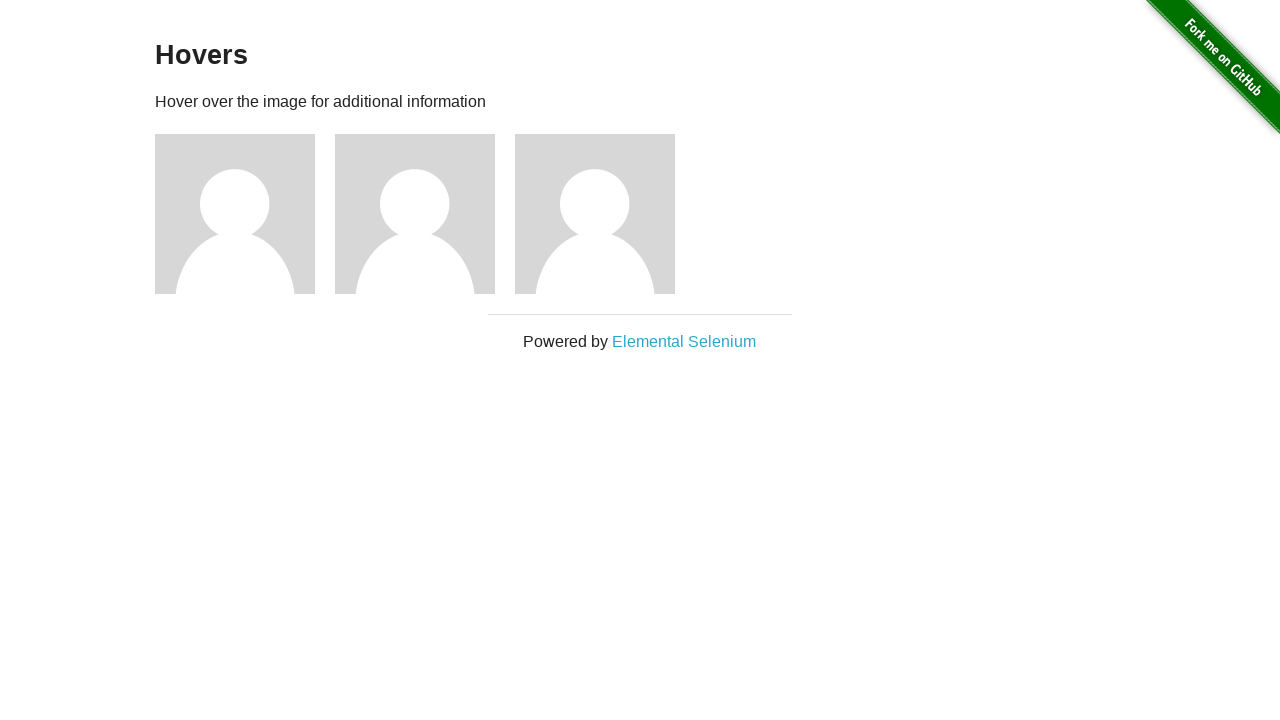

Navigated to the hovers page
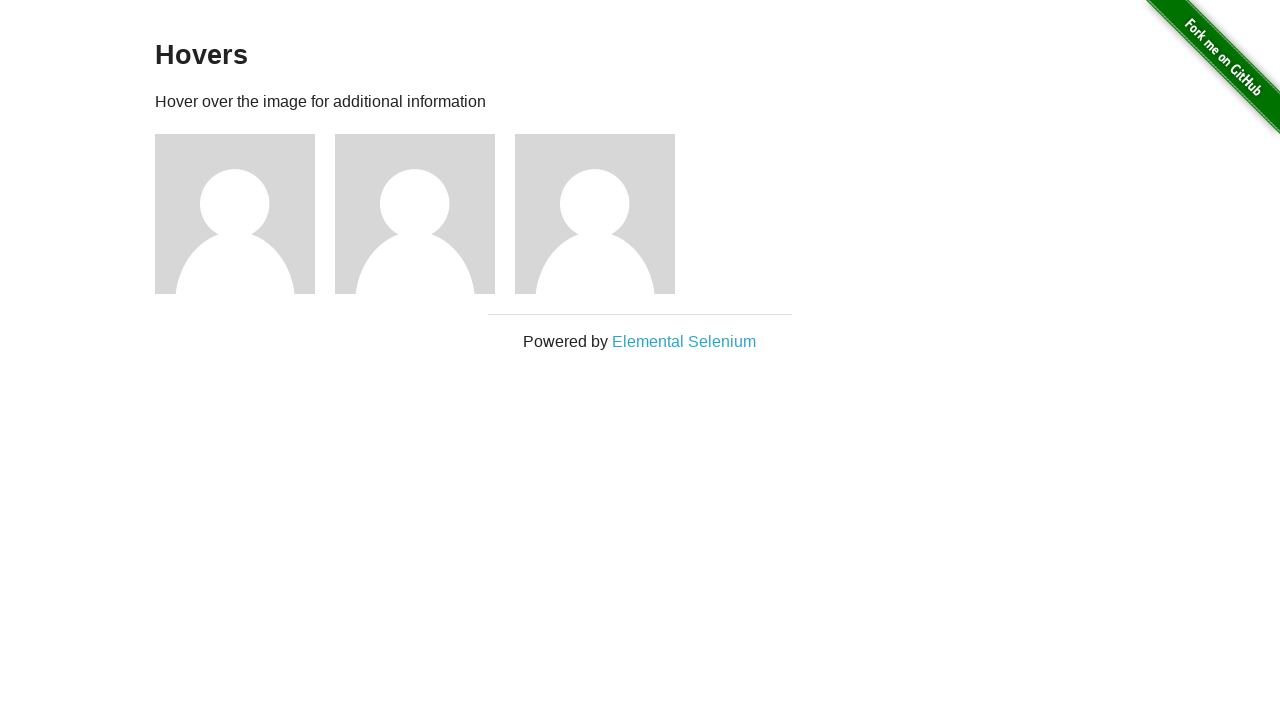

Hovered over the second profile image to reveal hidden caption at (425, 214) on xpath=//*[@id='content']/div/div[2]
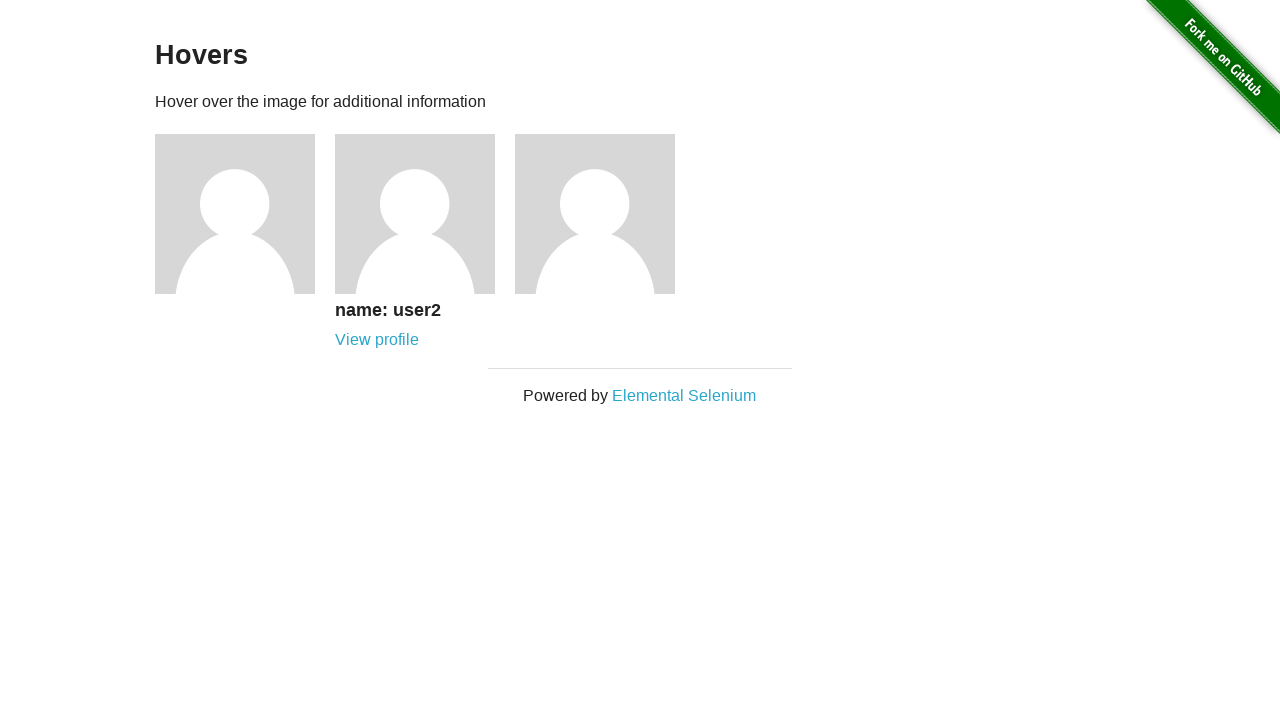

Clicked the 'View profile' link on the second profile at (377, 340) on xpath=//*[@id='content']/div/div[2]/div/a
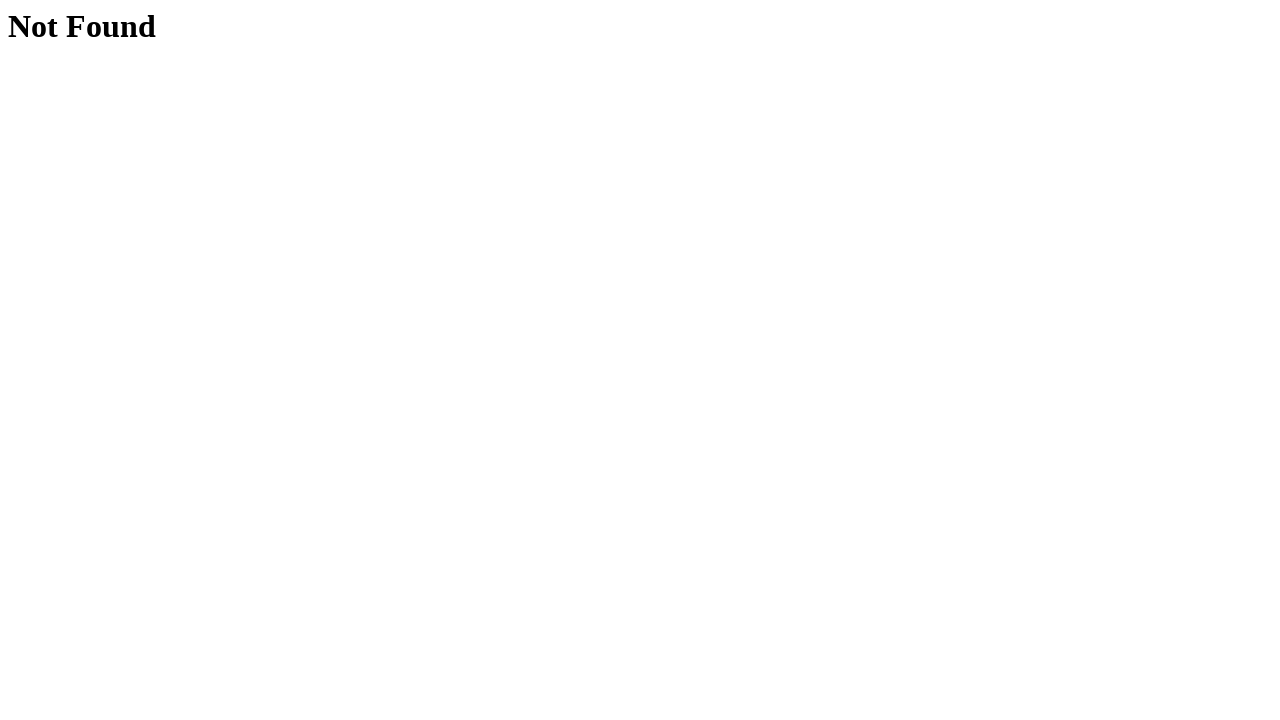

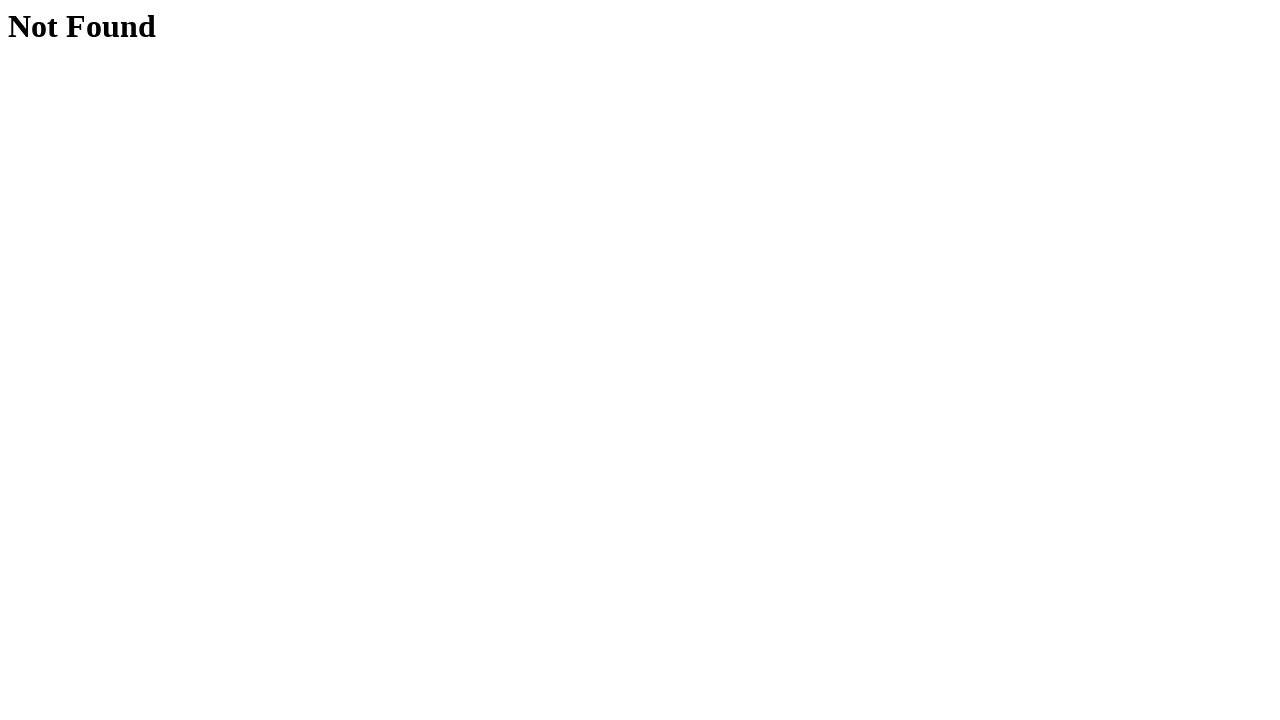